Tests drag and drop functionality within an iframe by dragging an element and dropping it onto a target area

Starting URL: http://jqueryui.com/droppable/

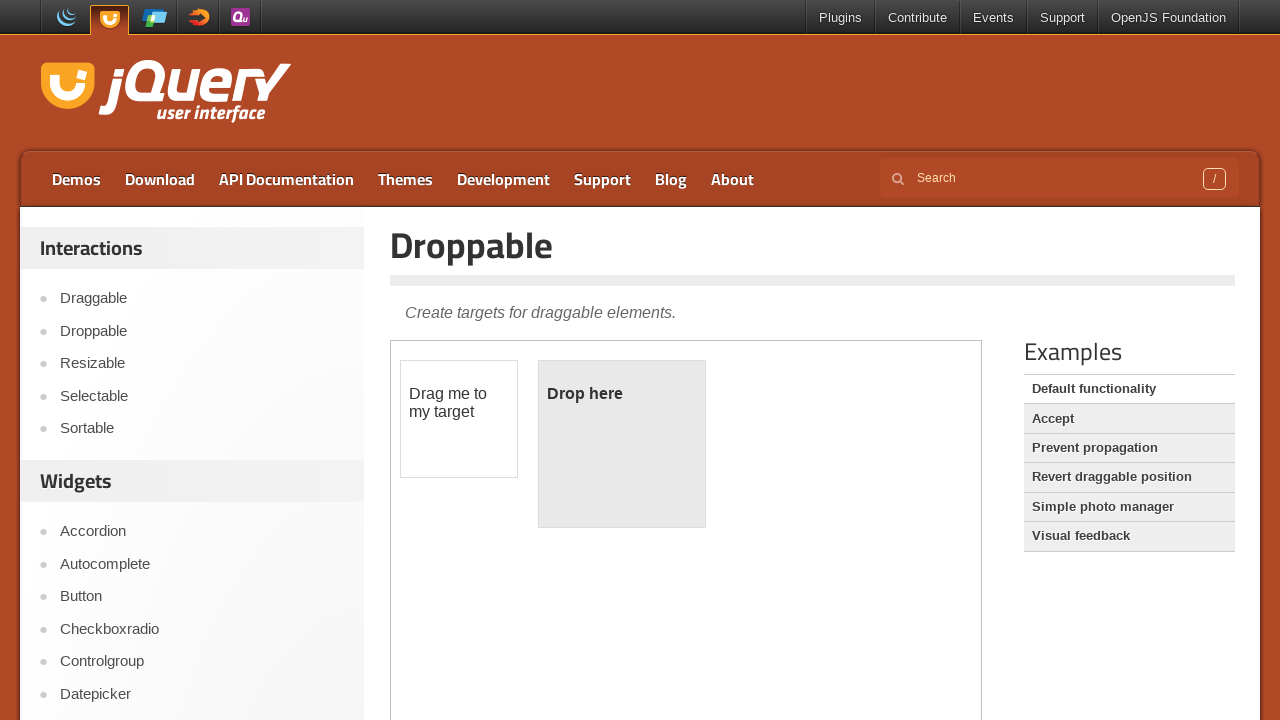

Located the first iframe on the page
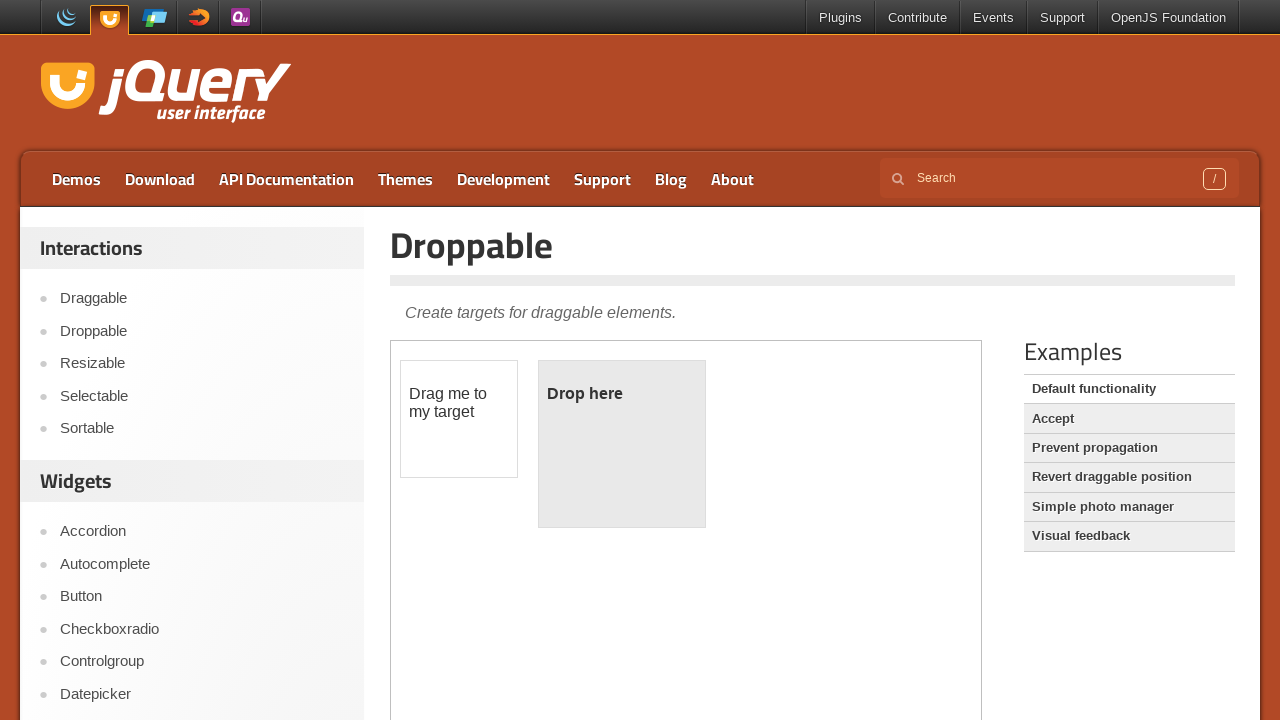

Located draggable element with id 'draggable' within iframe
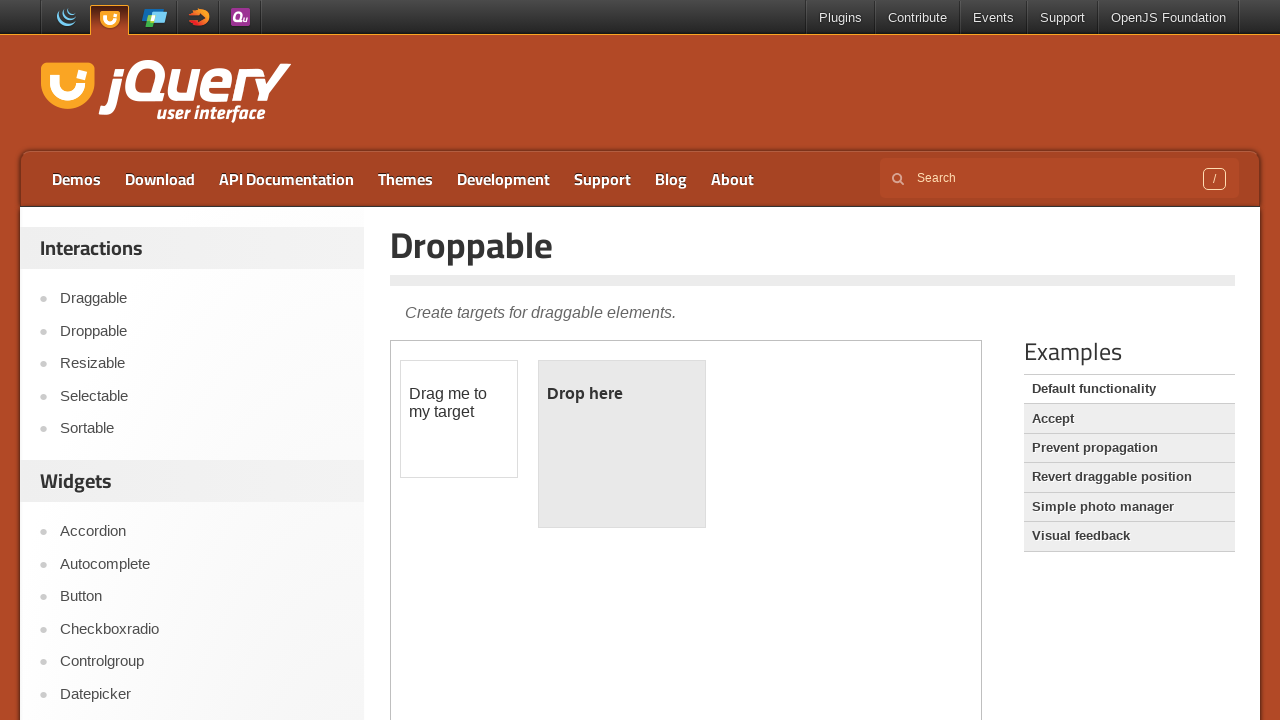

Located droppable target element with id 'droppable' within iframe
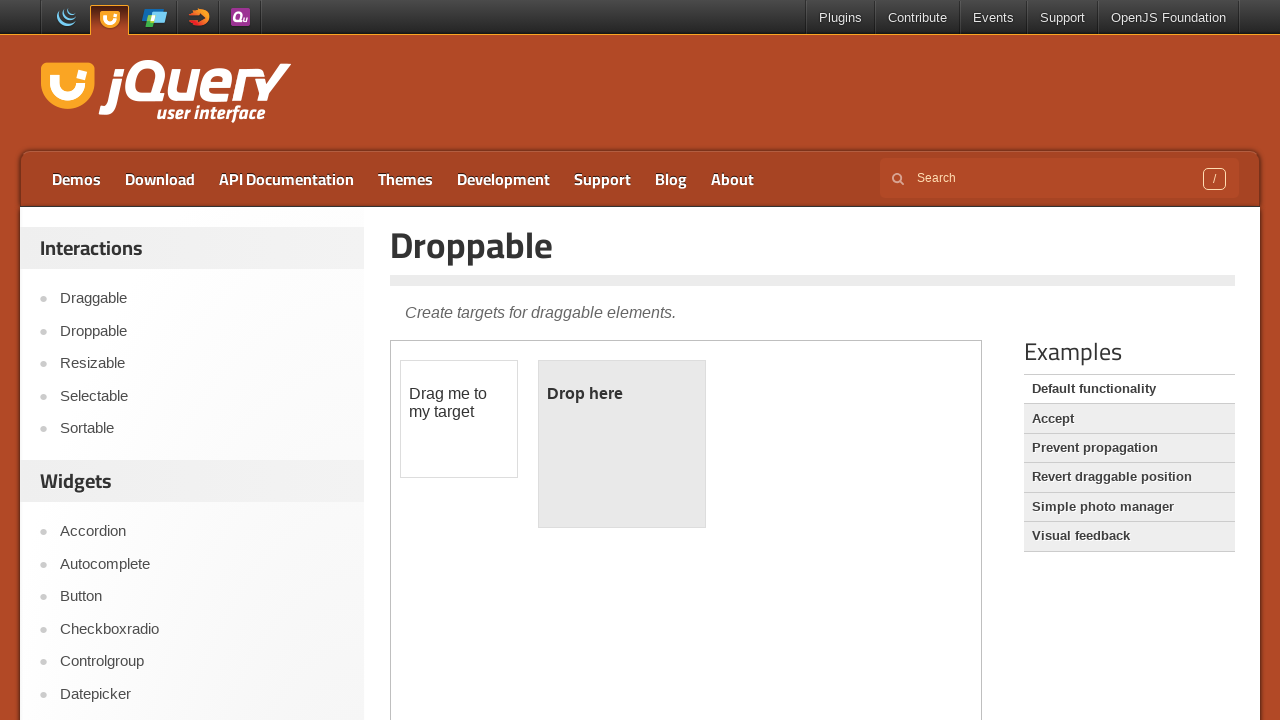

Dragged draggable element and dropped it onto droppable target at (622, 444)
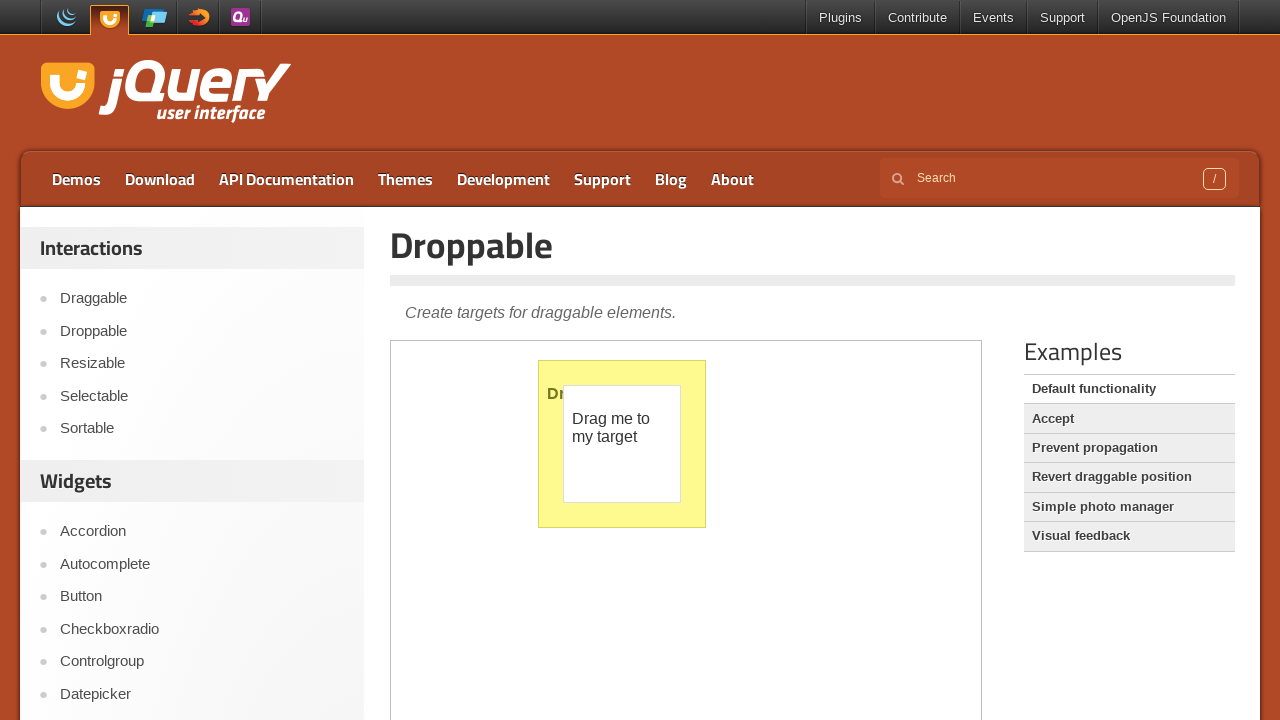

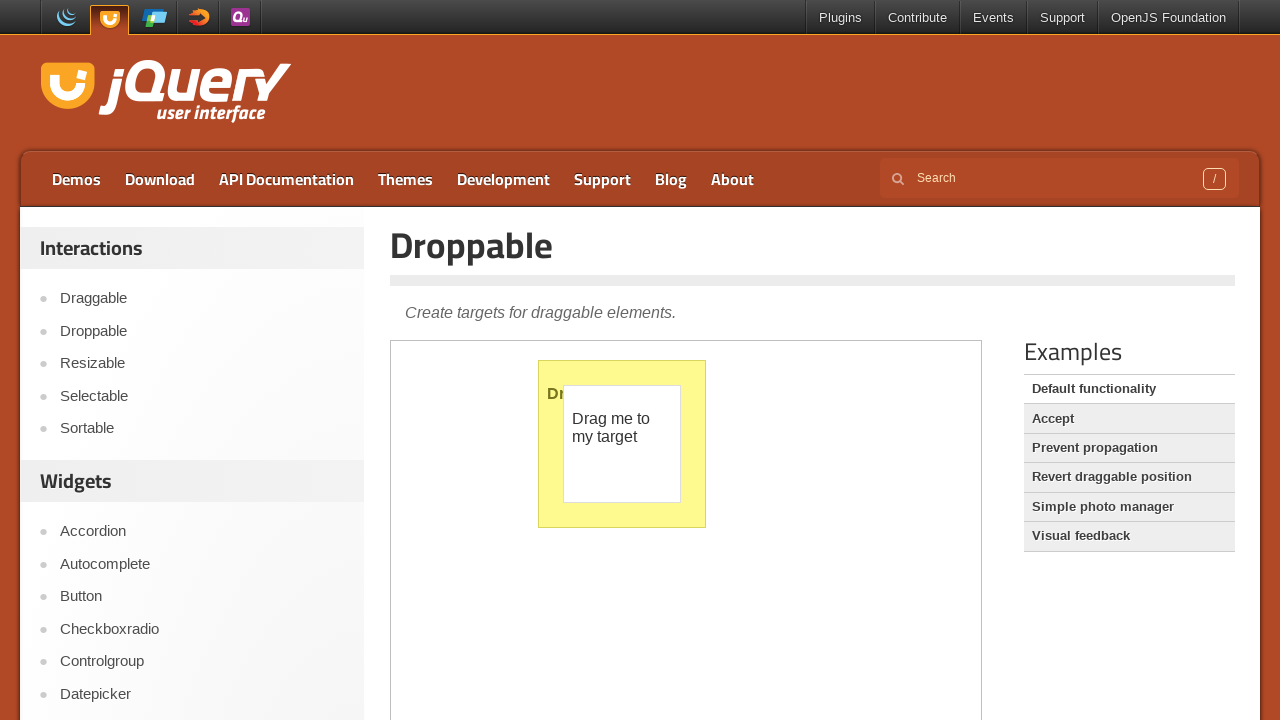